Tests the OpenCart registration form by filling in first name and last name fields, verifying the logo is enabled, checking that the "Register Account" heading is visible, and clicking the newsletter subscription radio button.

Starting URL: https://naveenautomationlabs.com/opencart/index.php?route=account/register

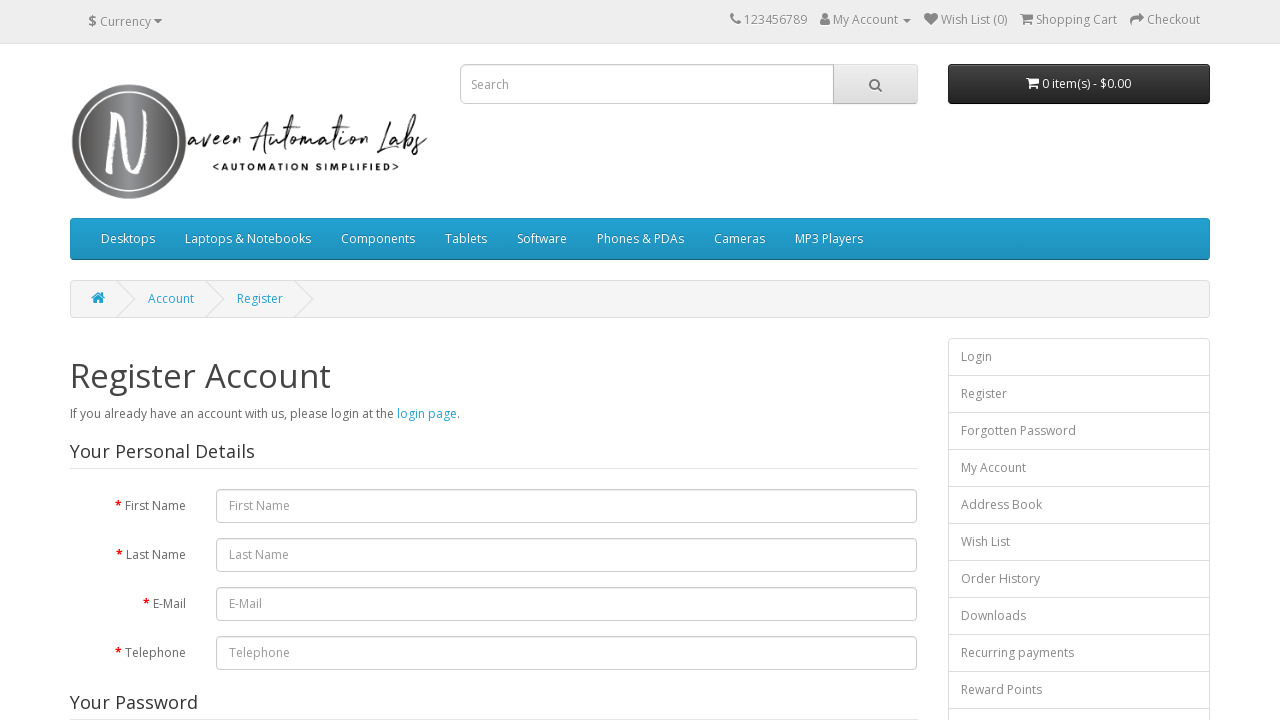

Filled first name field with 'Aishwarya' on #input-firstname
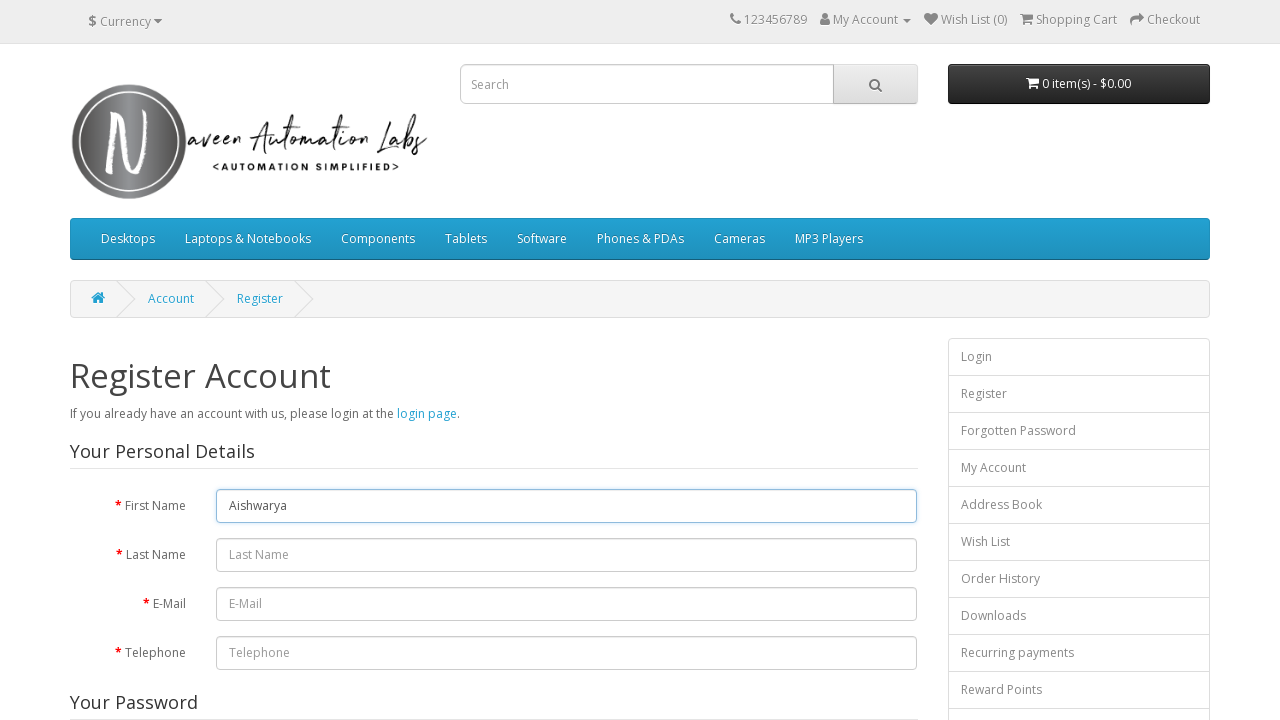

Filled last name field with 'Kamaraj' on internal:attr=[placeholder="Last Name"i]
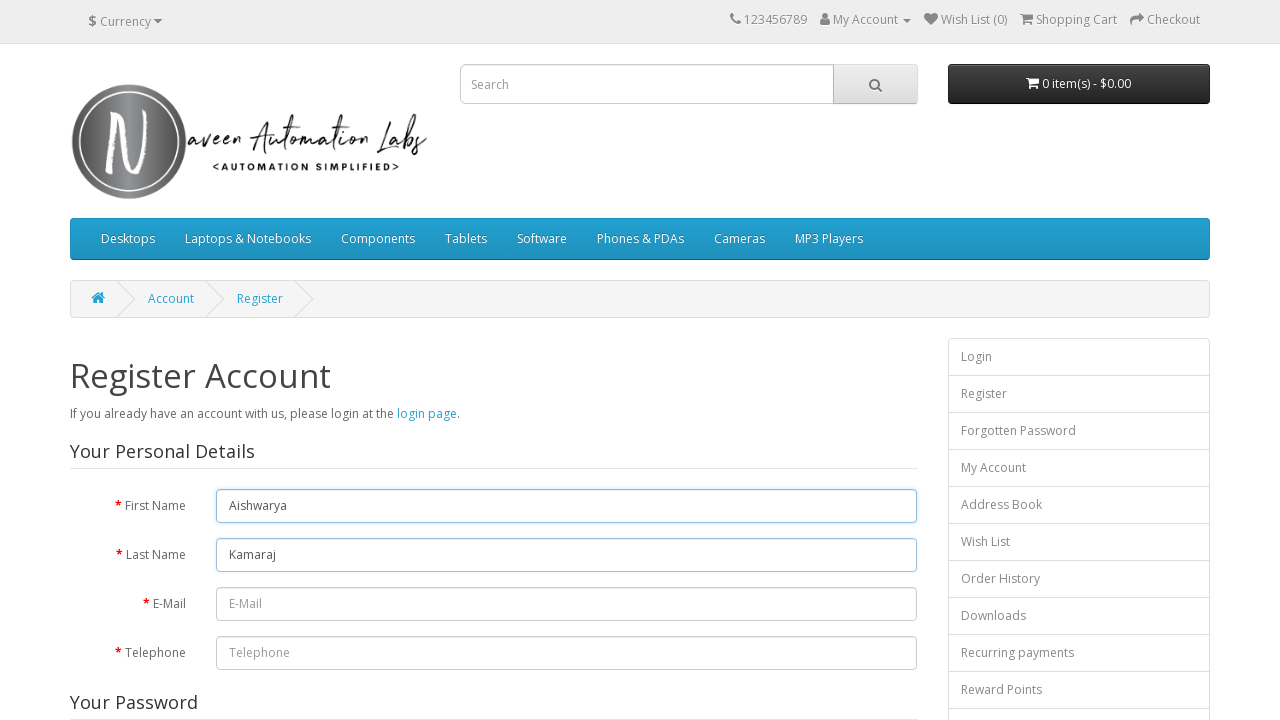

Verified logo is enabled
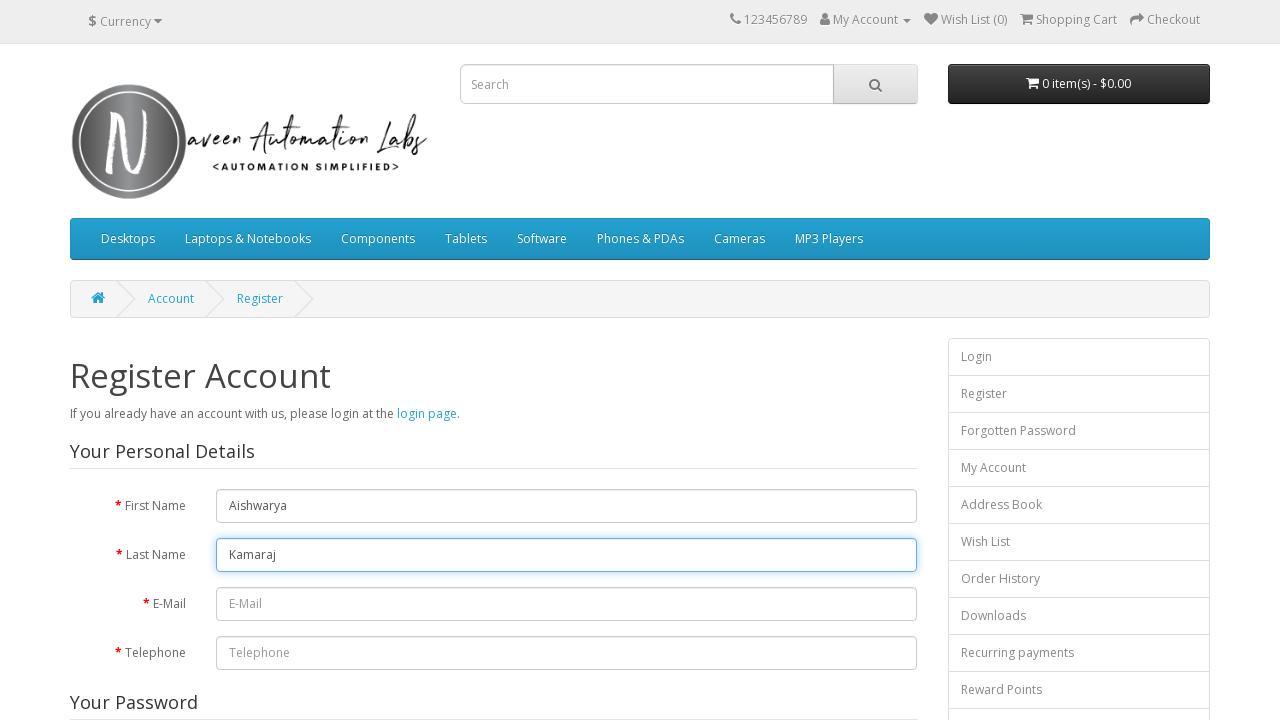

Verified 'Register Account' heading is visible
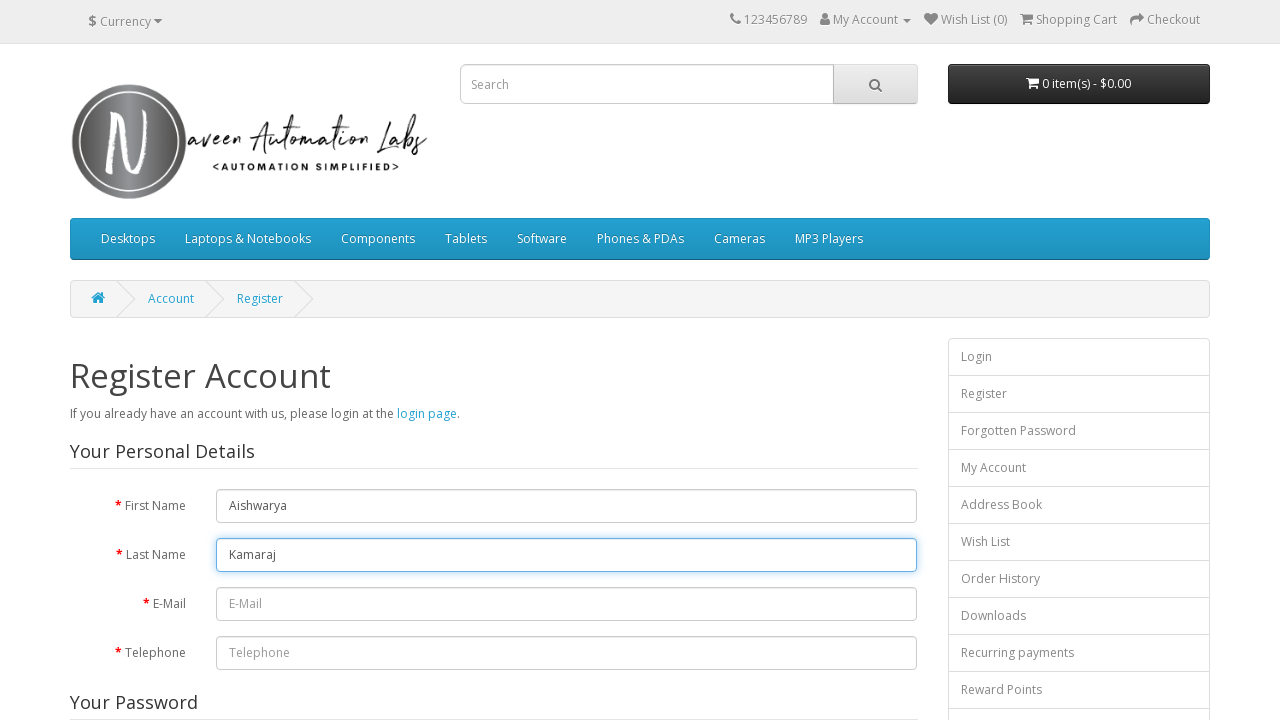

Clicked newsletter subscription radio button (Yes option) at (223, 373) on xpath=(//input[@value='1'])[2]
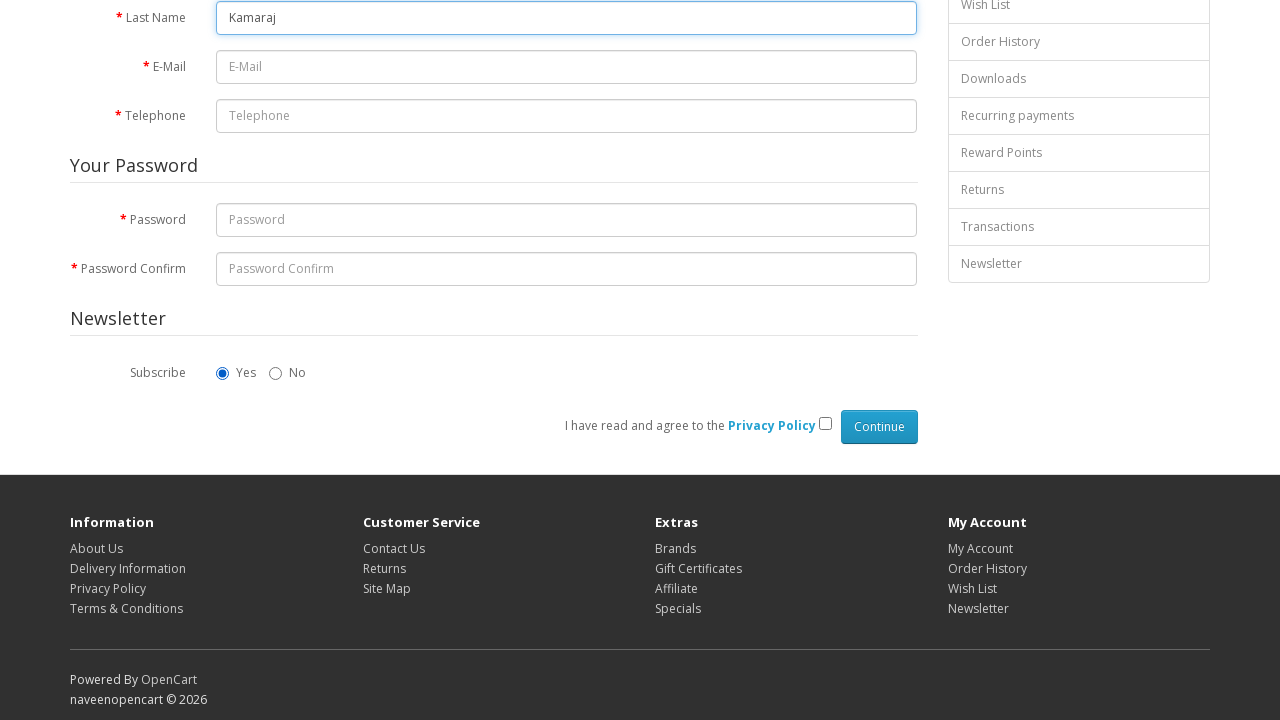

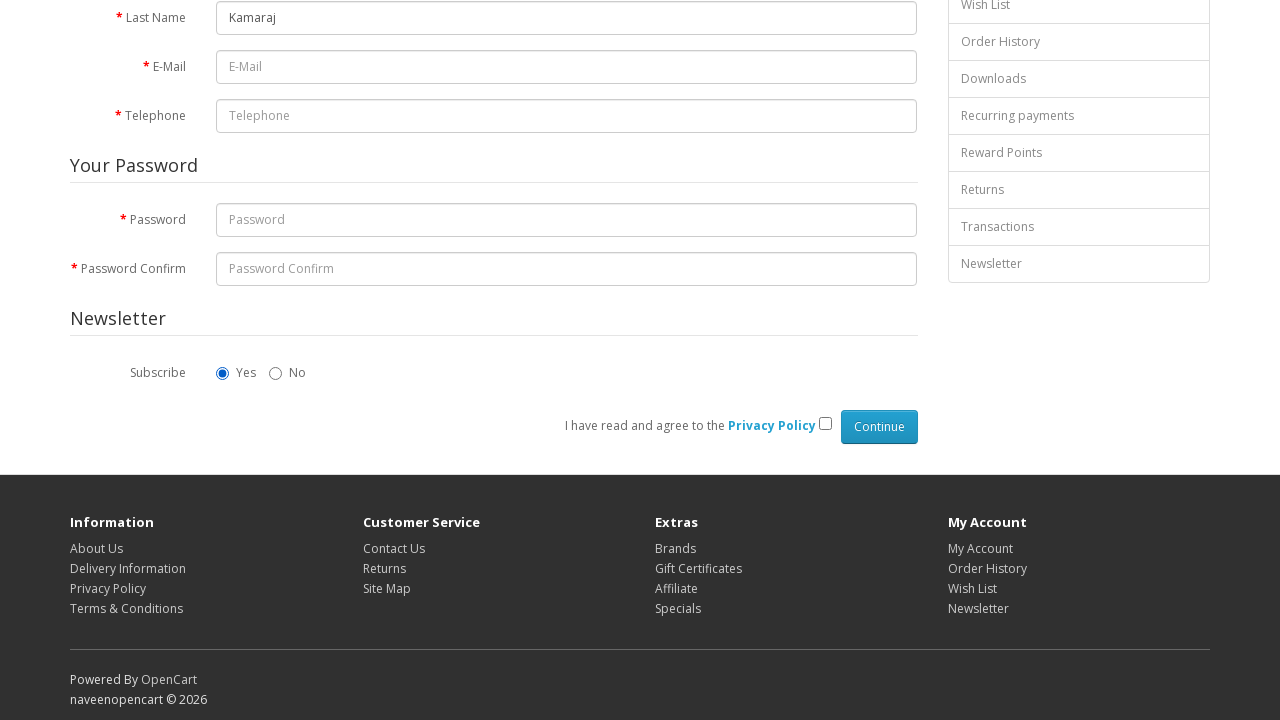